Tests window handling by clicking a link that opens a new window, then iterating through all windows and closing a specific one based on its title.

Starting URL: https://opensource-demo.orangehrmlive.com/web/index.php/auth/login

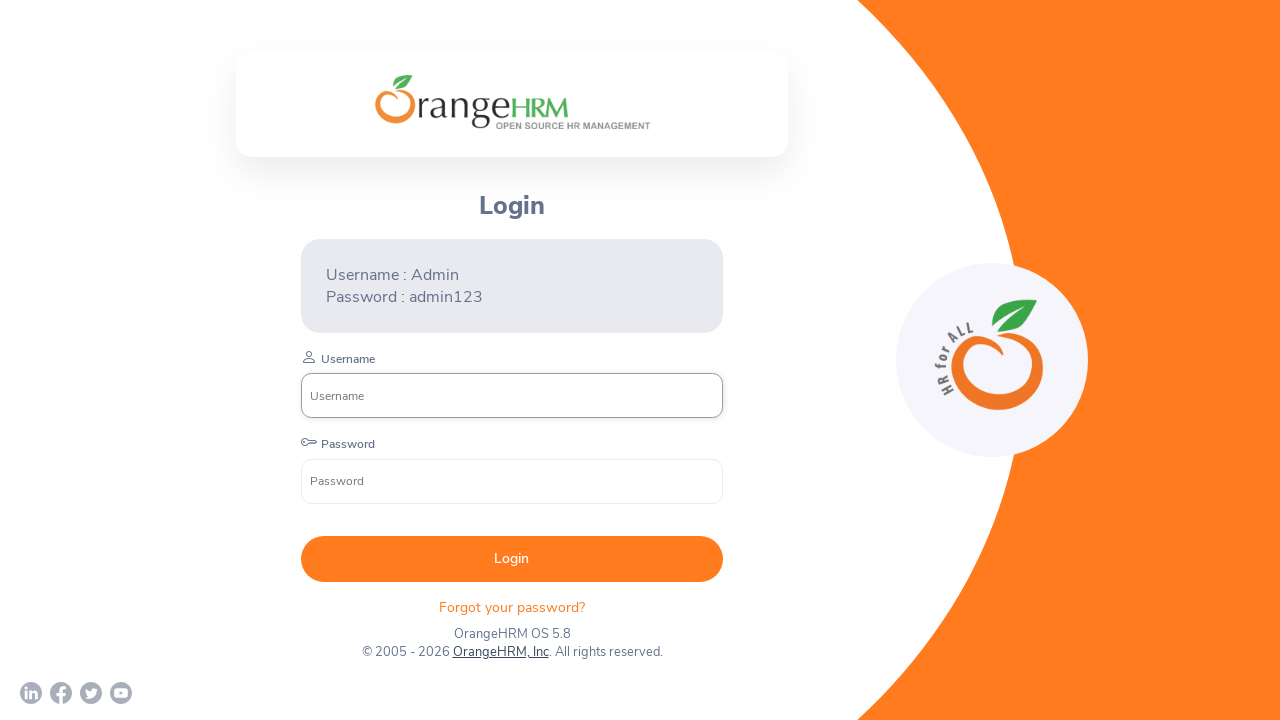

Clicked OrangeHRM, Inc link to open new window at (500, 652) on text=OrangeHRM, Inc
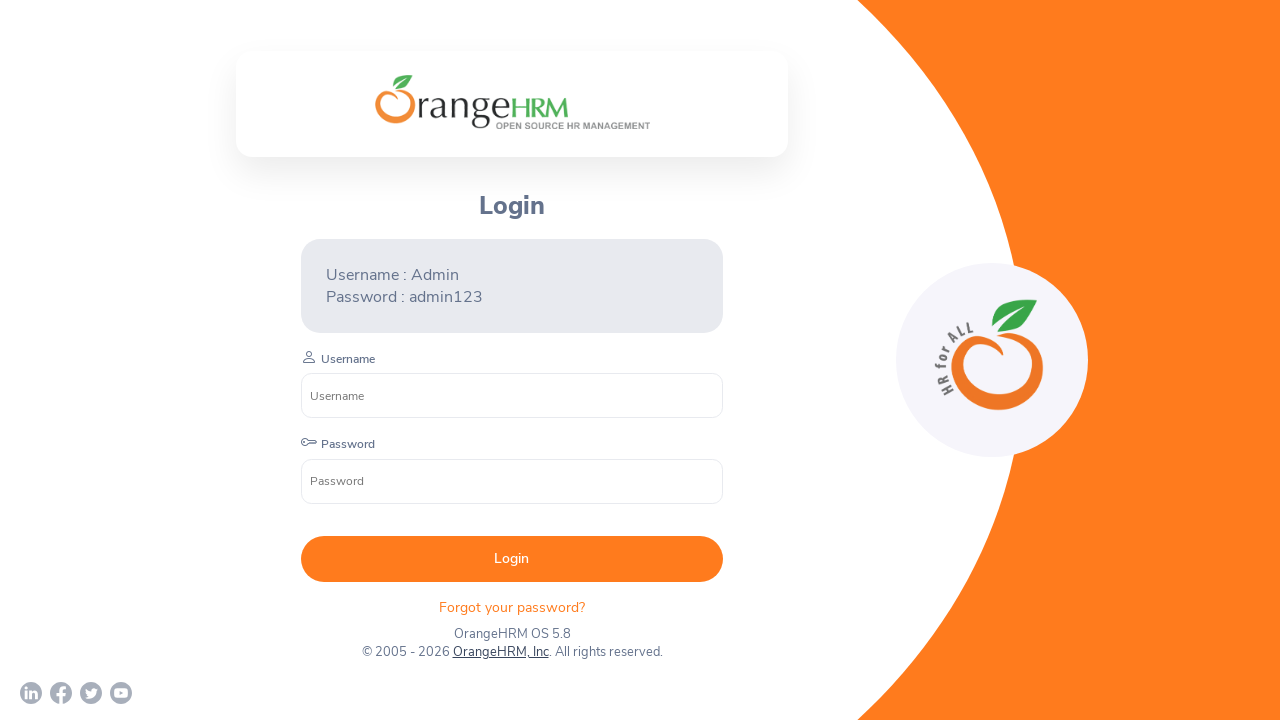

New page window opened and captured
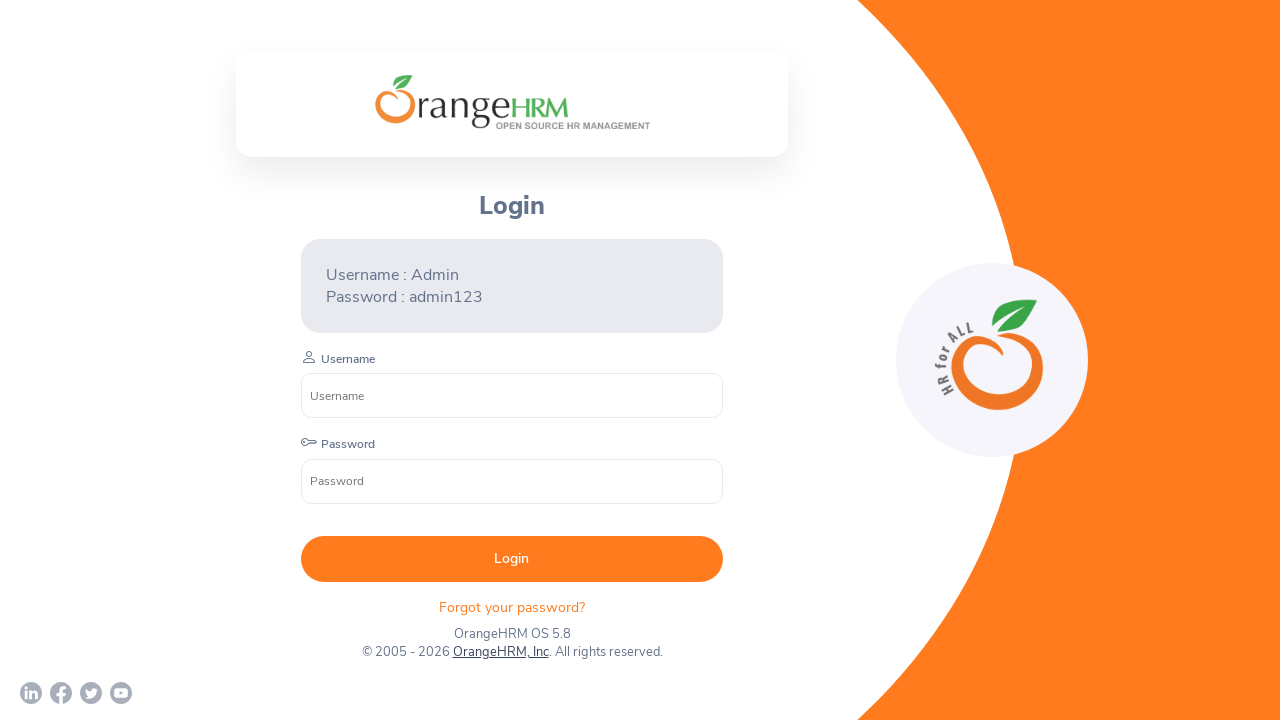

New page loaded successfully
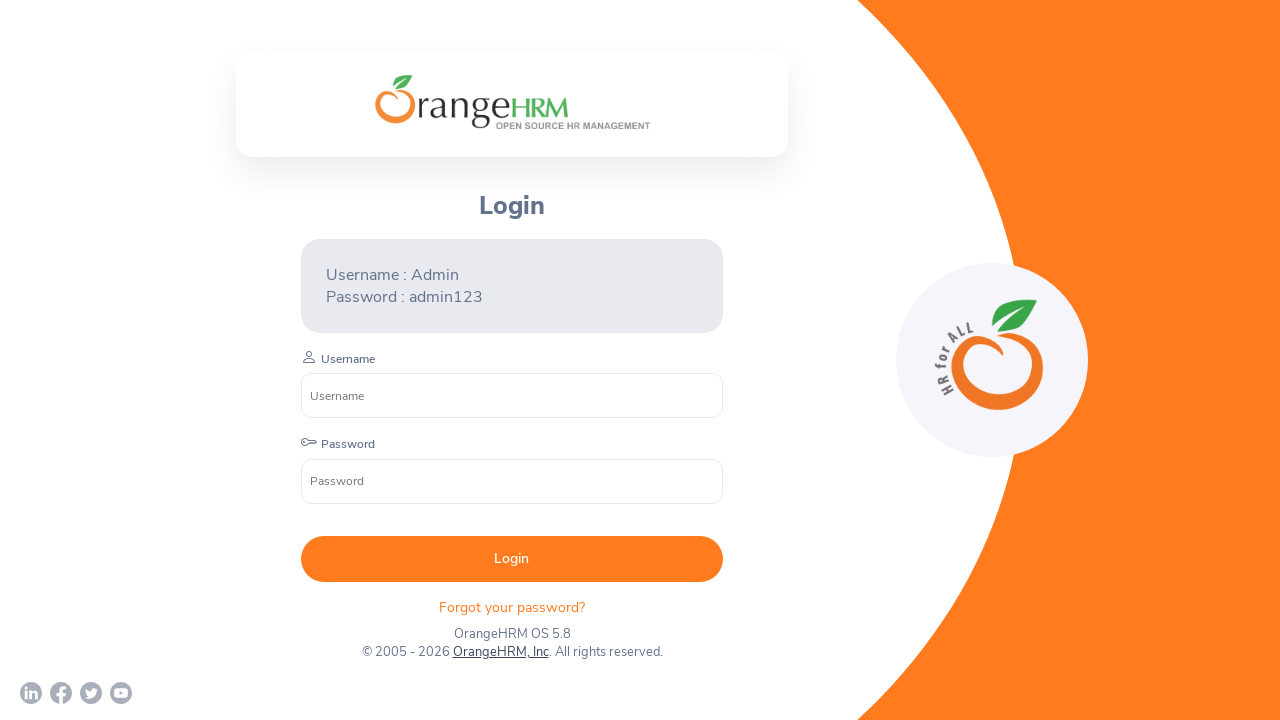

Retrieved all pages from browser context
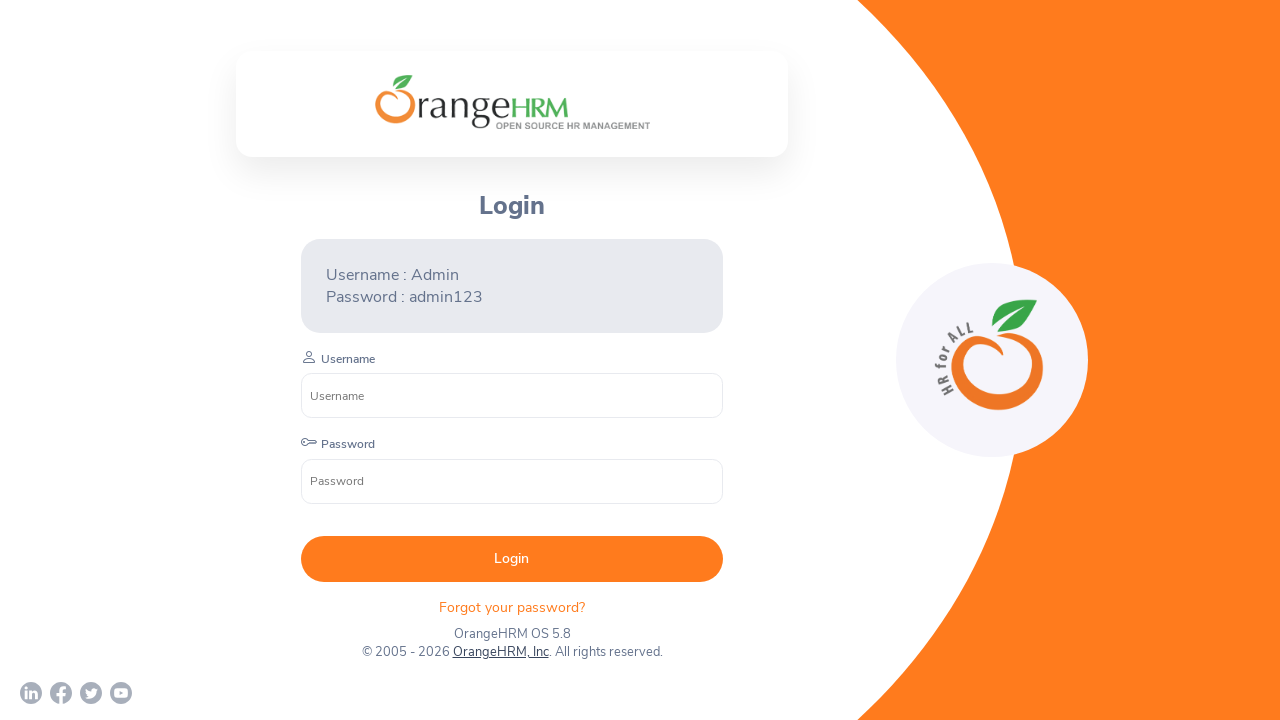

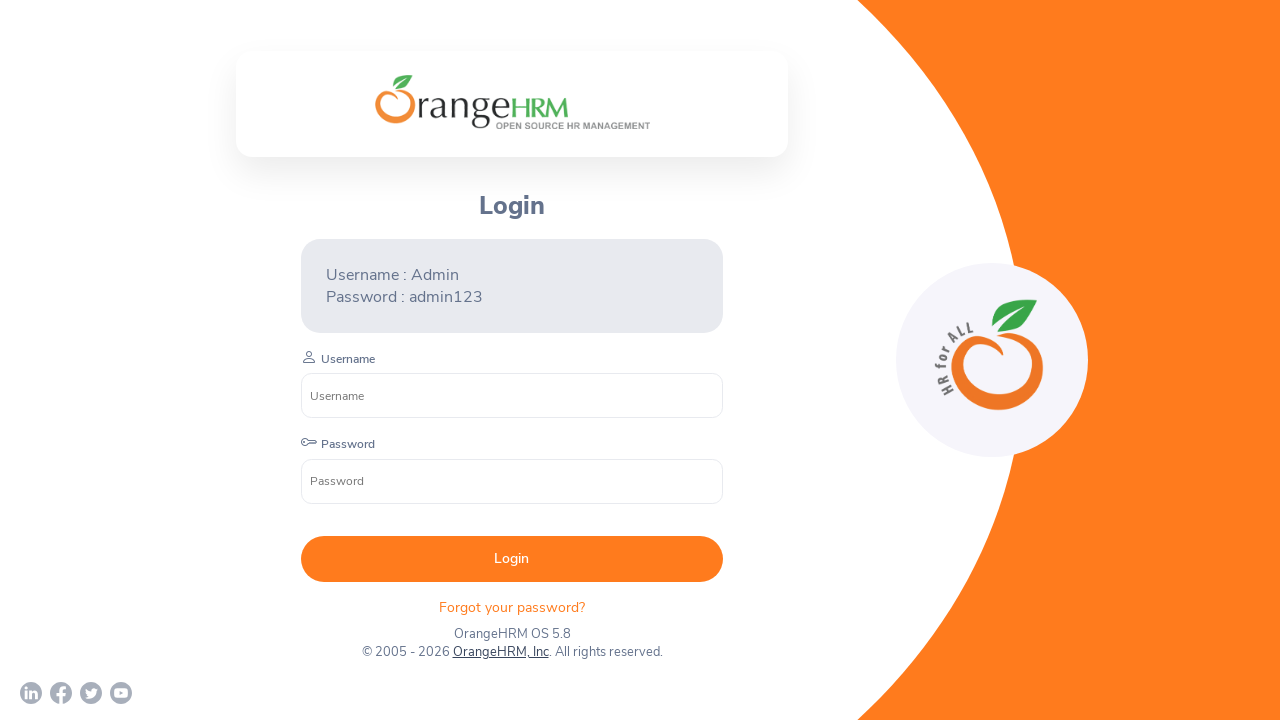